Tests TradeMe search functionality by searching for "IT Jobs" and submitting the query

Starting URL: https://www.trademe.co.nz/a/

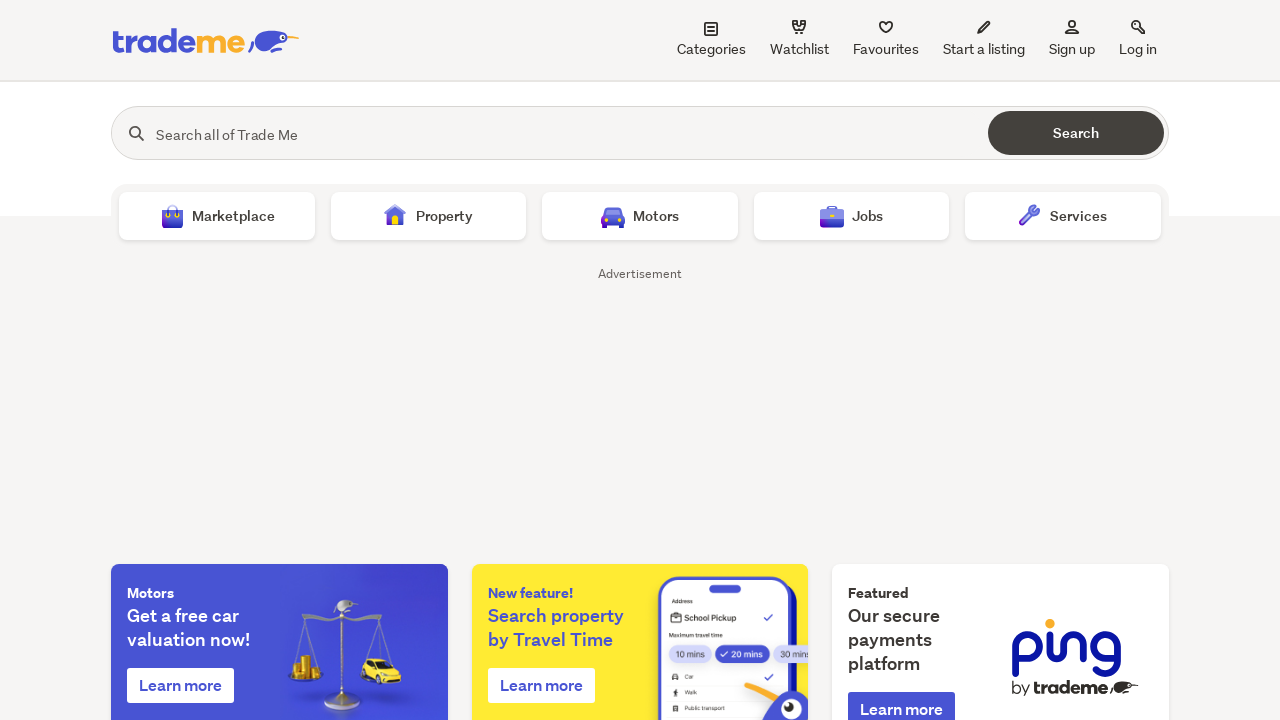

Filled search box with 'IT Jobs' on #search
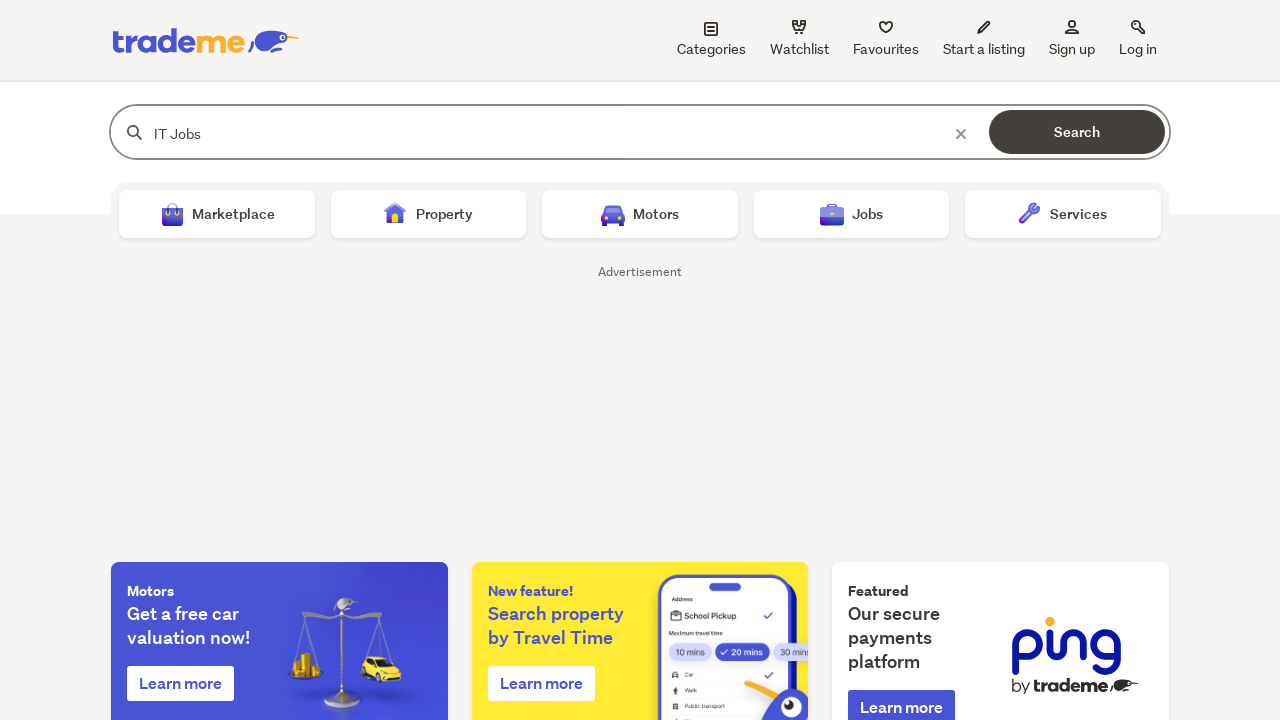

Pressed Enter to submit IT Jobs search query on #search
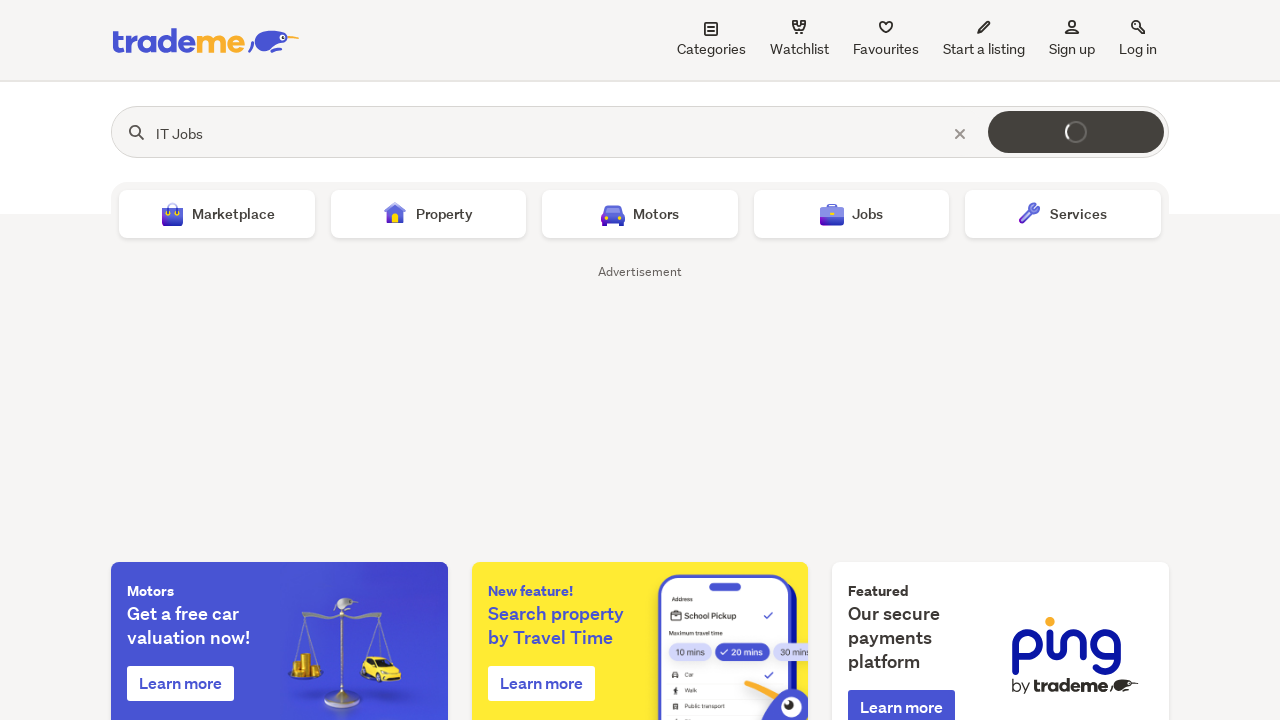

Search results page loaded with network idle state
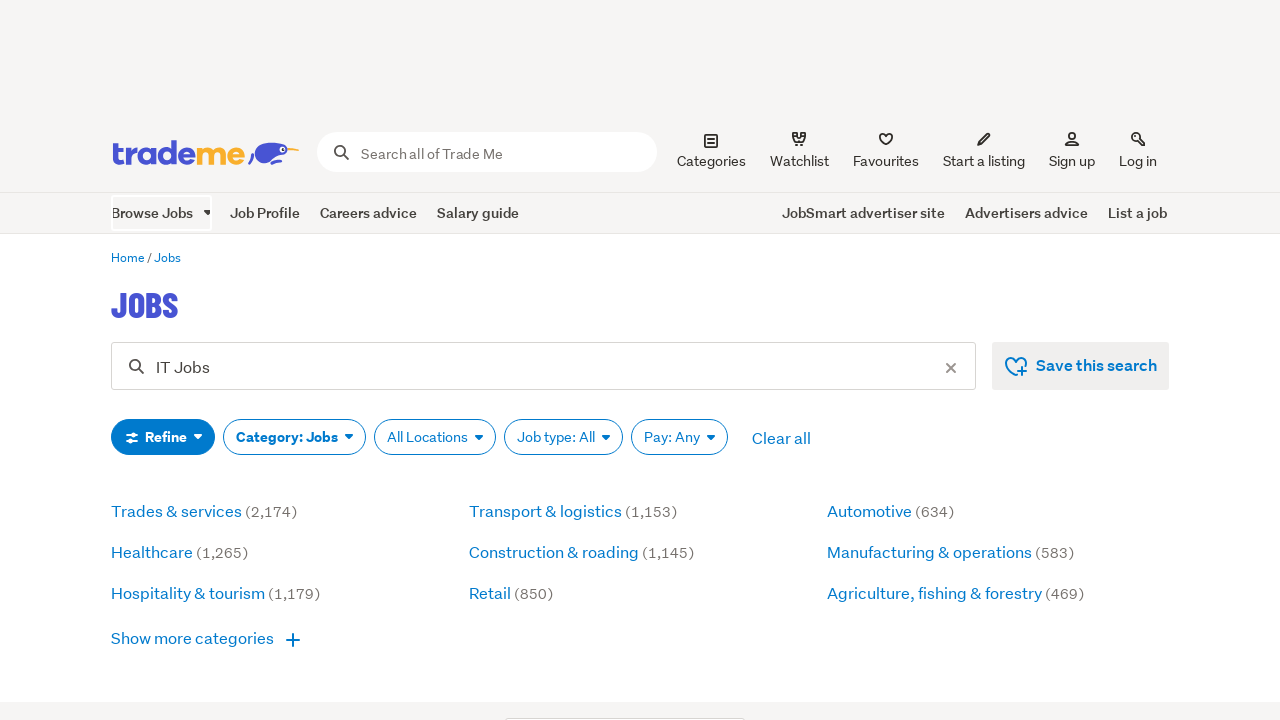

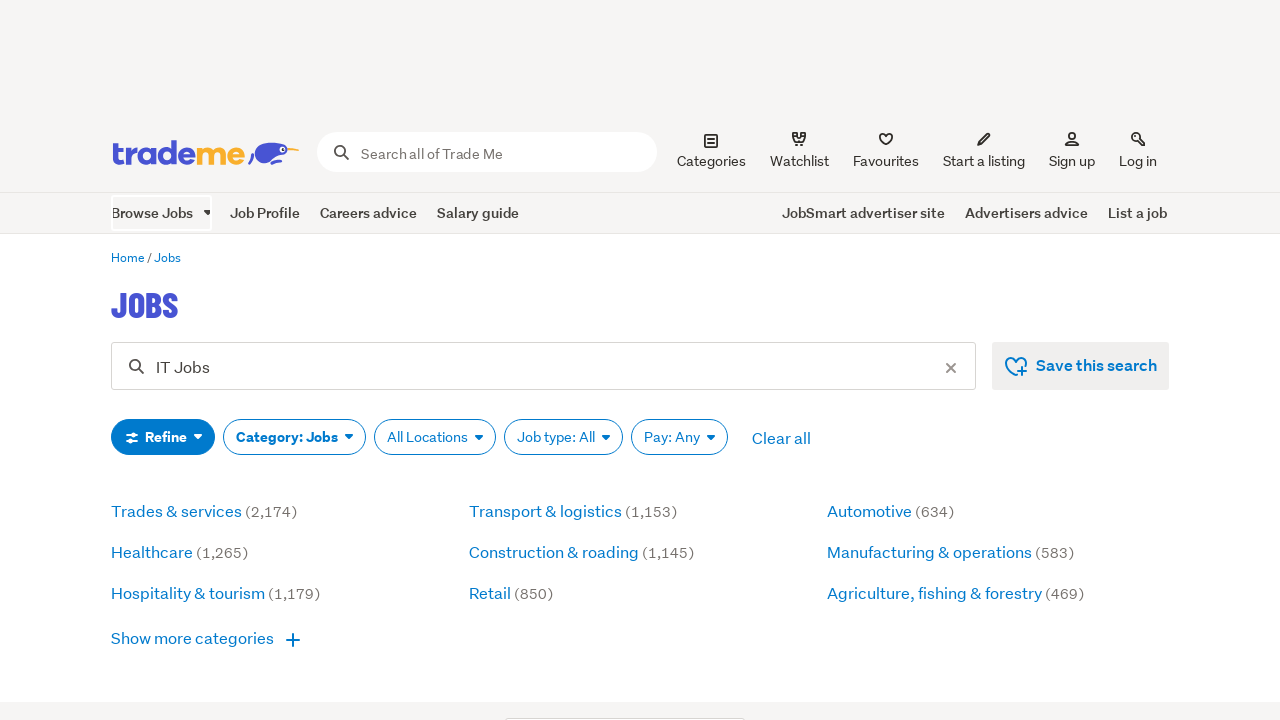